Tests that the permanent address field submits correctly and displays in the output section

Starting URL: https://demoqa.com

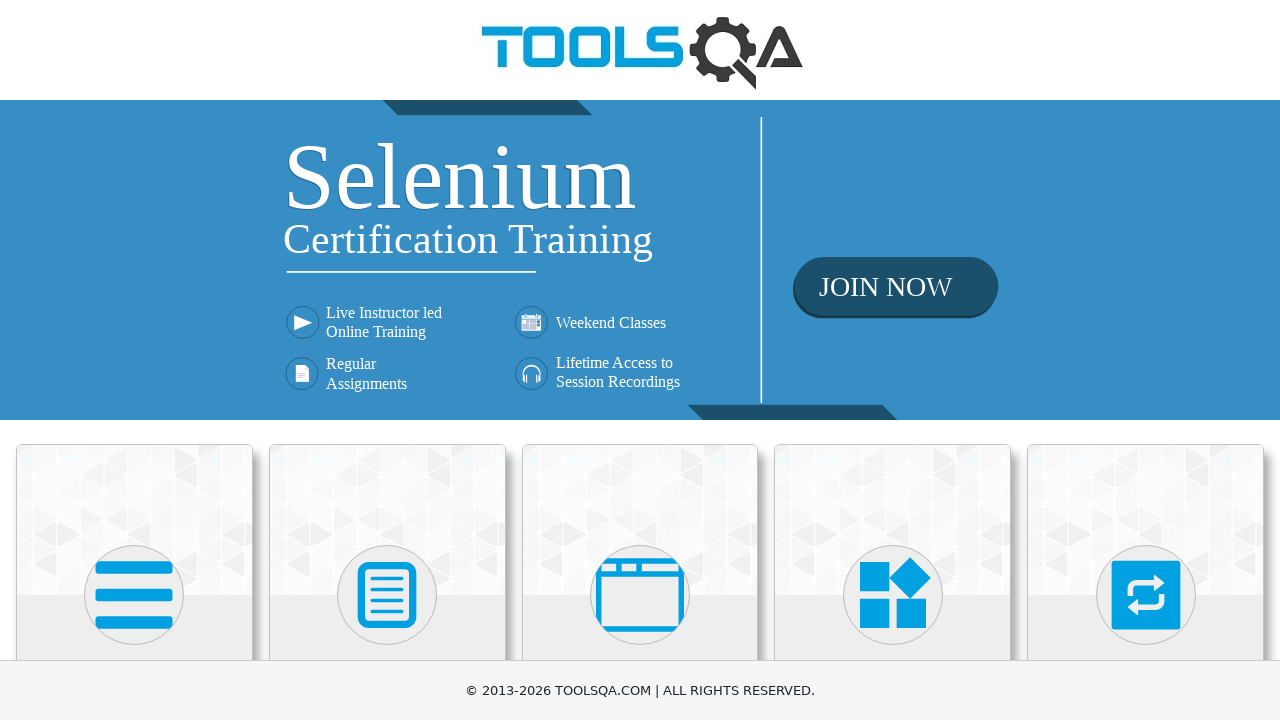

Clicked Elements section at (134, 360) on xpath=//h5[contains(text(), 'Elements')]
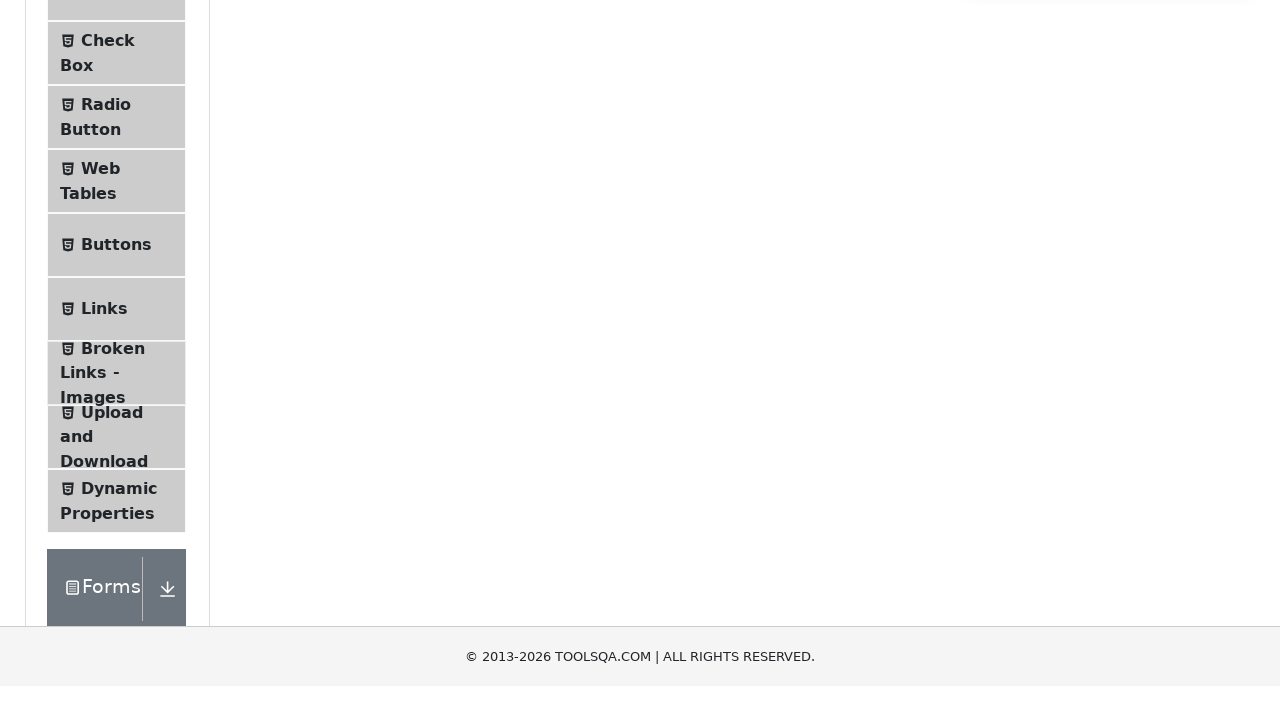

Clicked Text Box menu item at (119, 261) on xpath=//span[contains(text(), 'Text Box')]
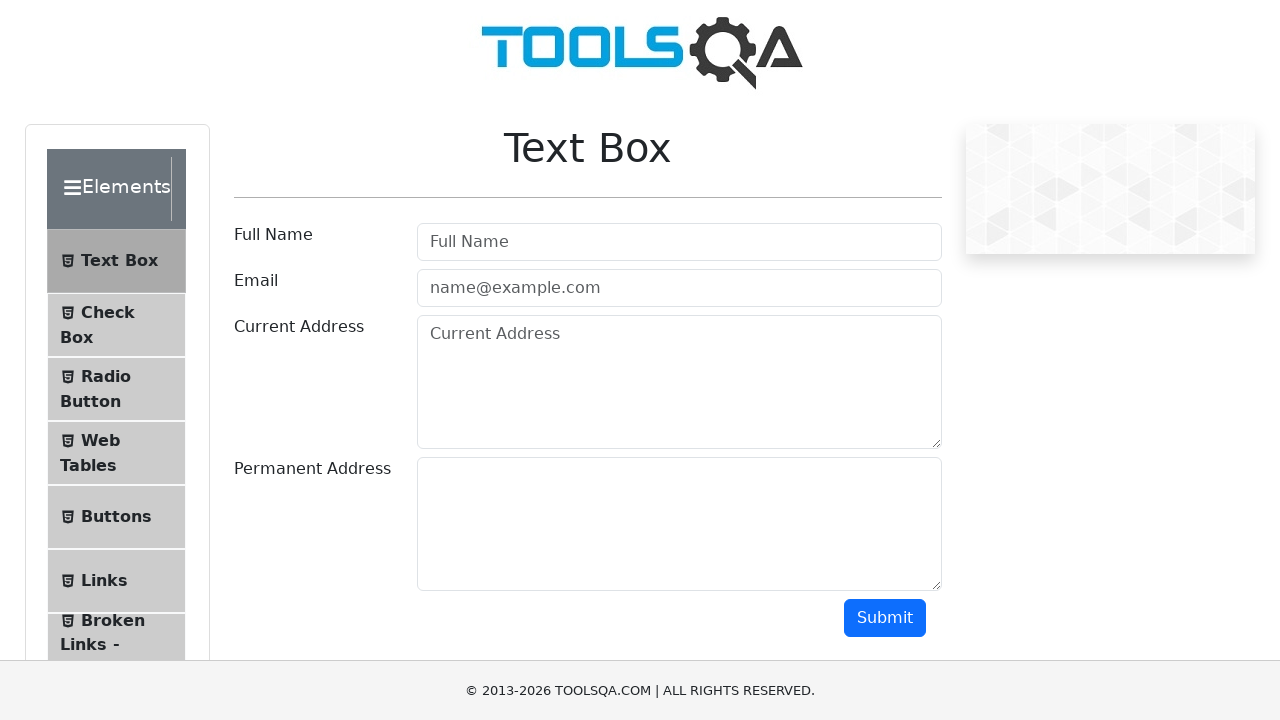

Filled permanent address field with '789 Maple Avenue, Apt 5B' on #permanentAddress
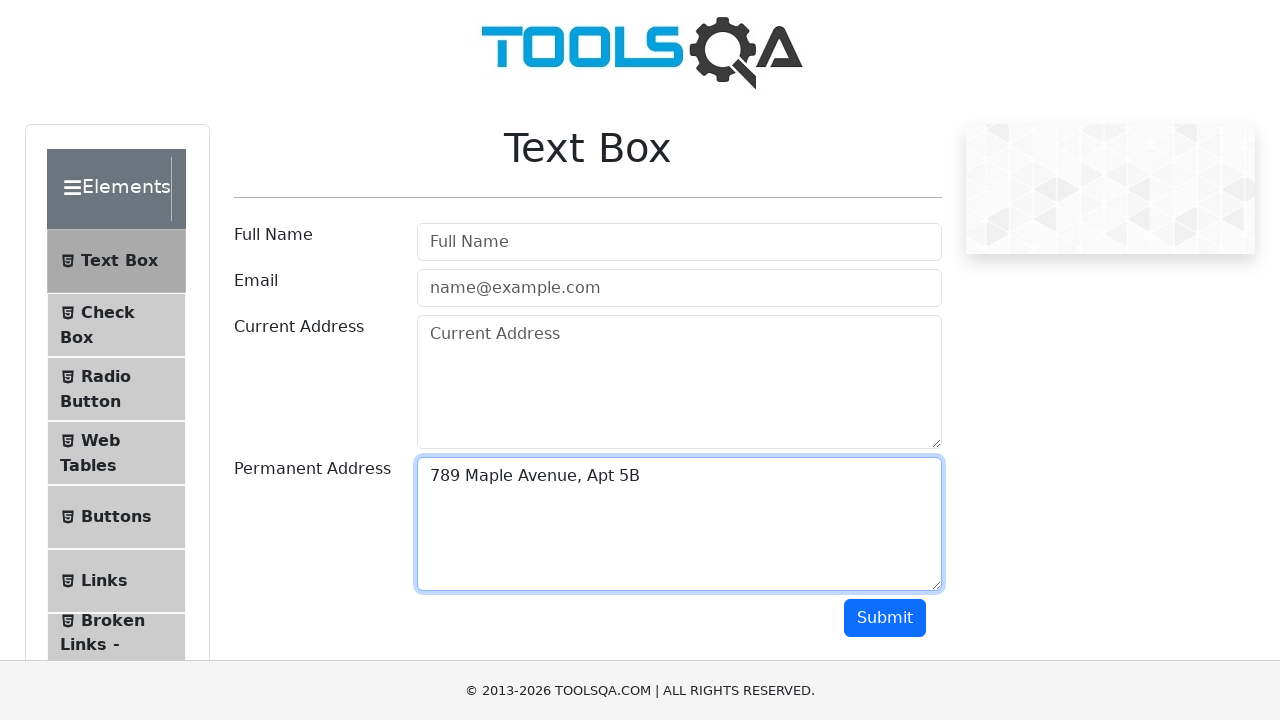

Clicked submit button at (885, 618) on #submit
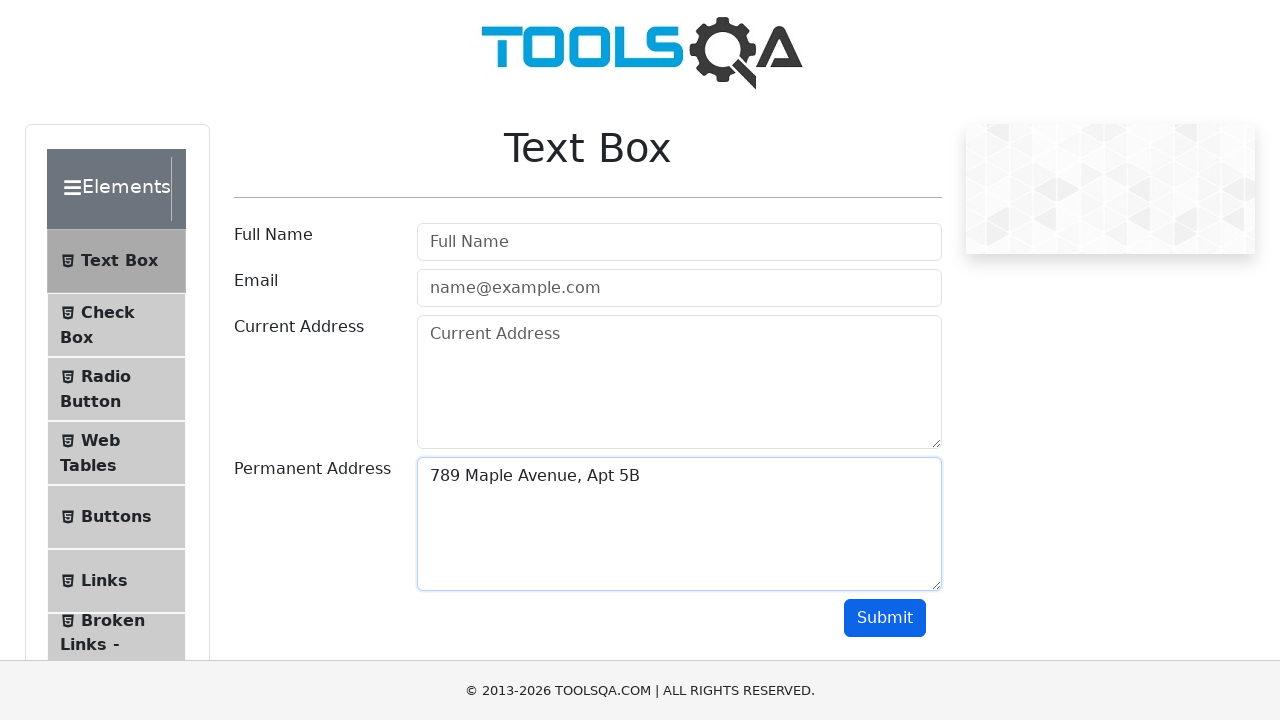

Permanent address appeared in output section
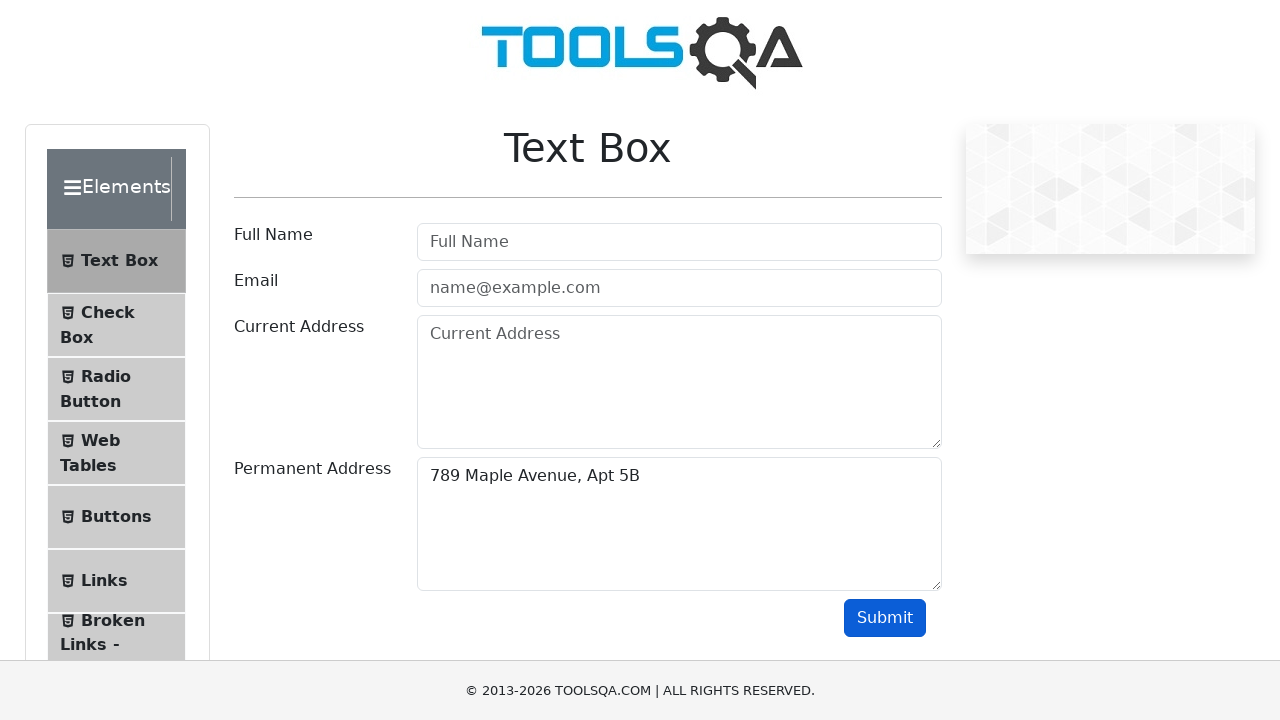

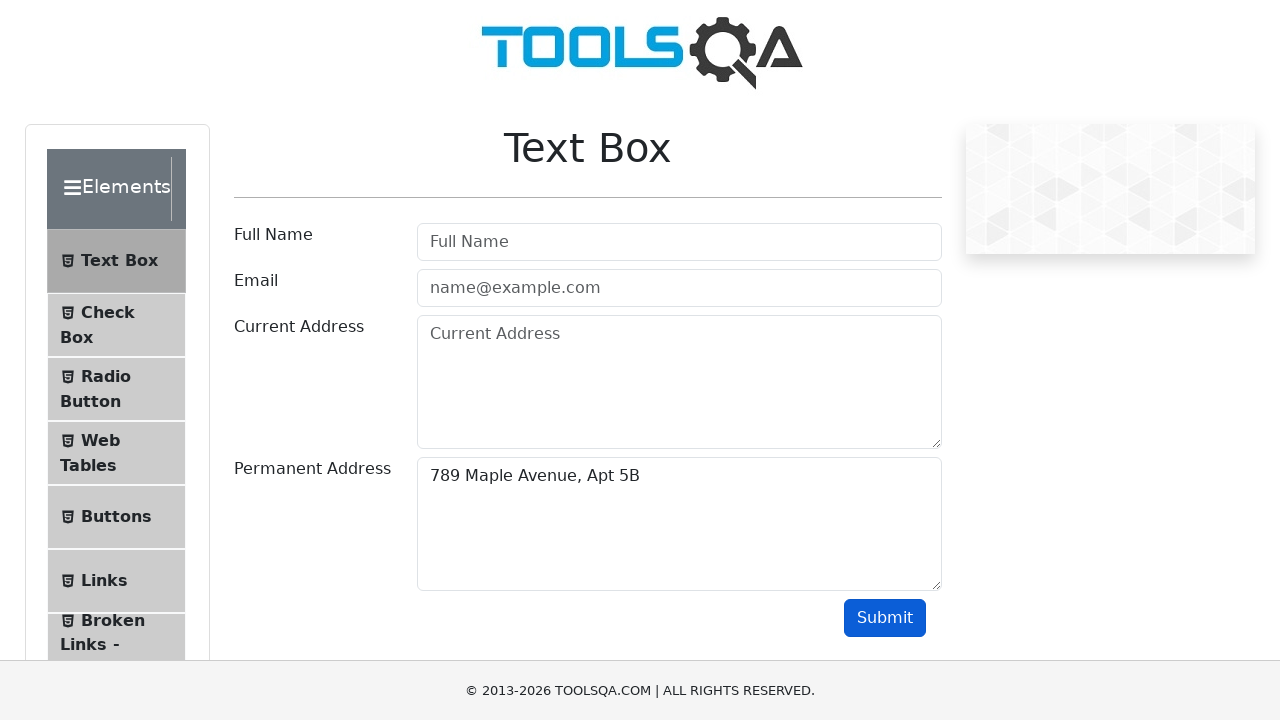